Tests navigation through the Shifting Content section by clicking on the menu link and then selecting Example 1 to verify menu elements are present

Starting URL: https://the-internet.herokuapp.com/

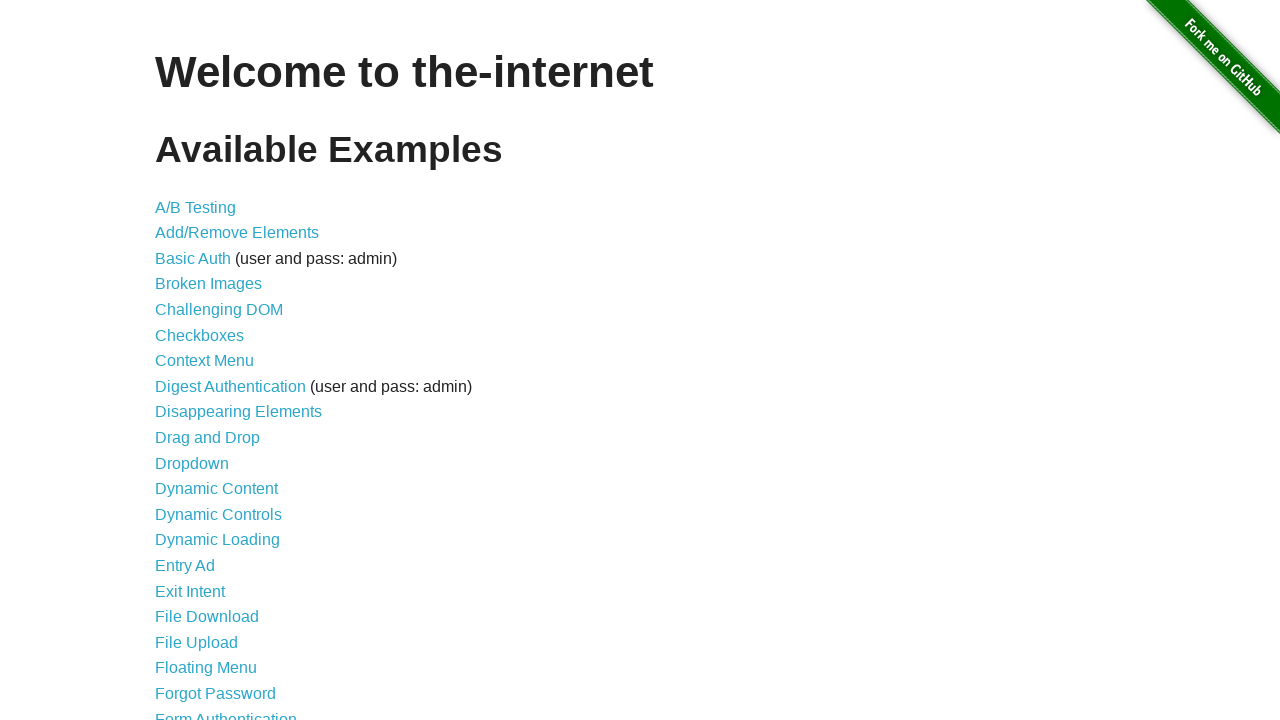

Clicked on 'Shifting Content' link at (212, 523) on text=Shifting Content
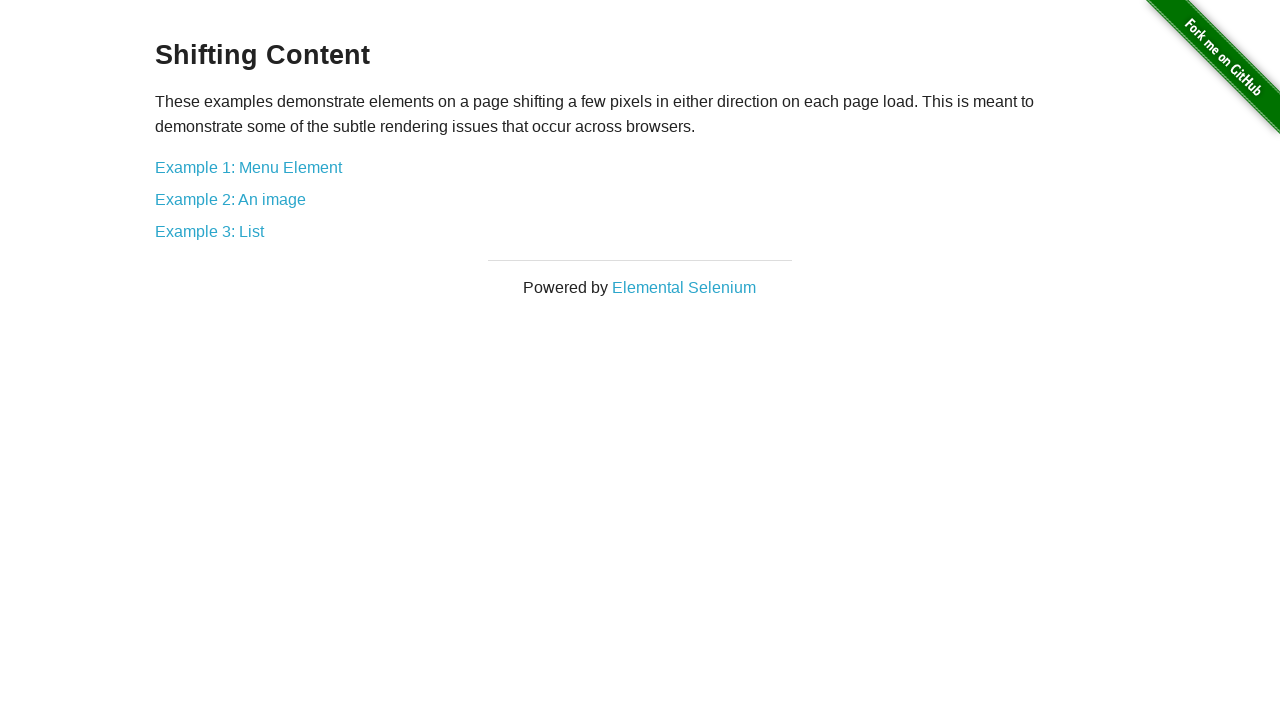

Clicked on 'Example 1: Menu Element' link at (248, 167) on text=Example 1: Menu Element
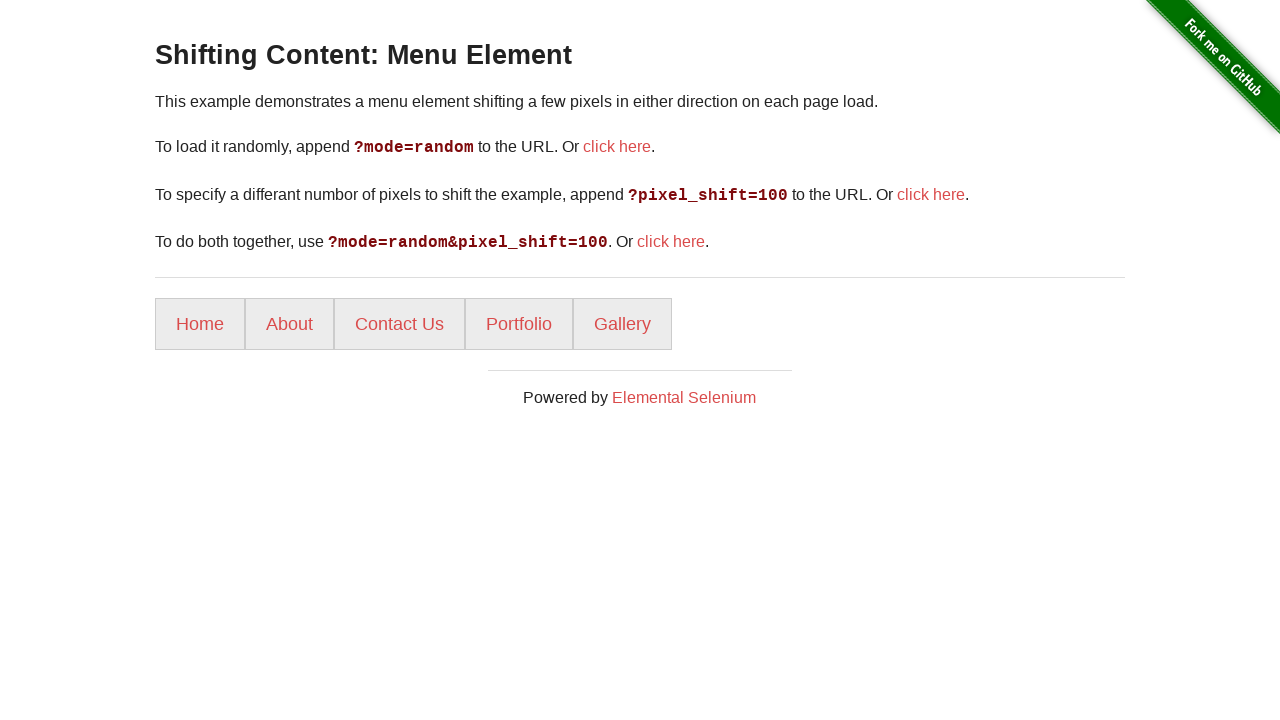

Menu items loaded and verified - li elements are present
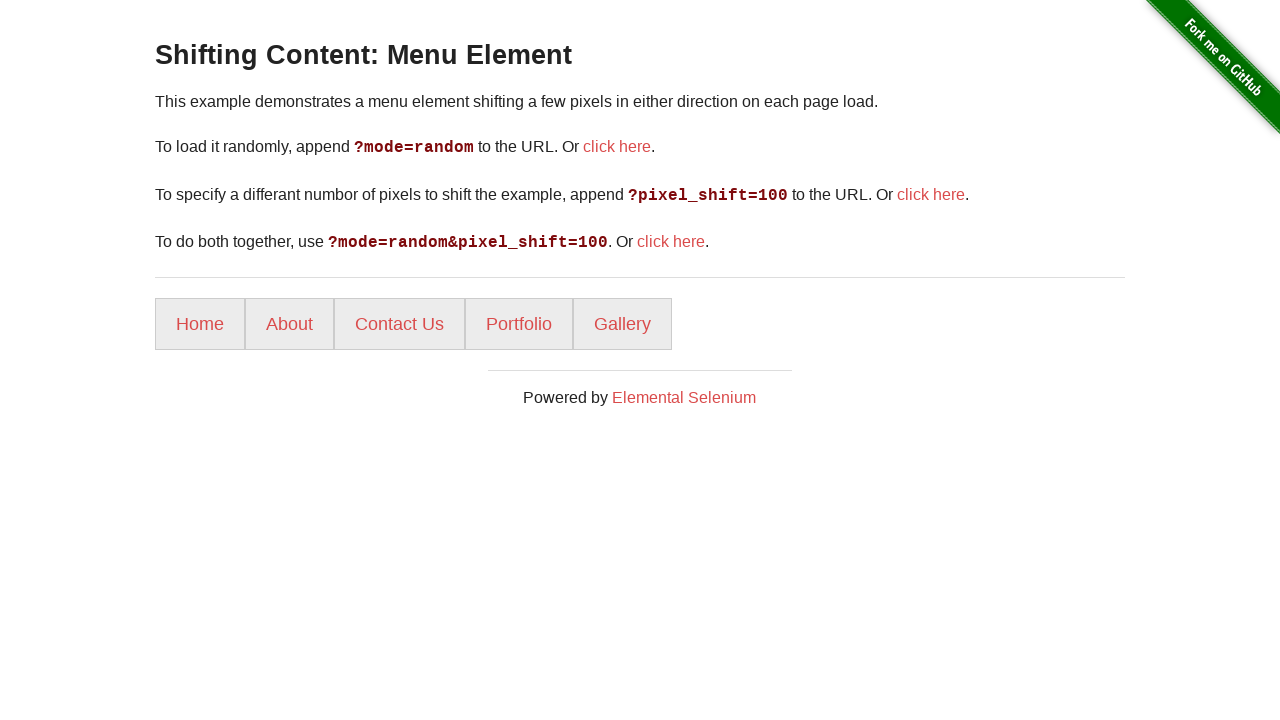

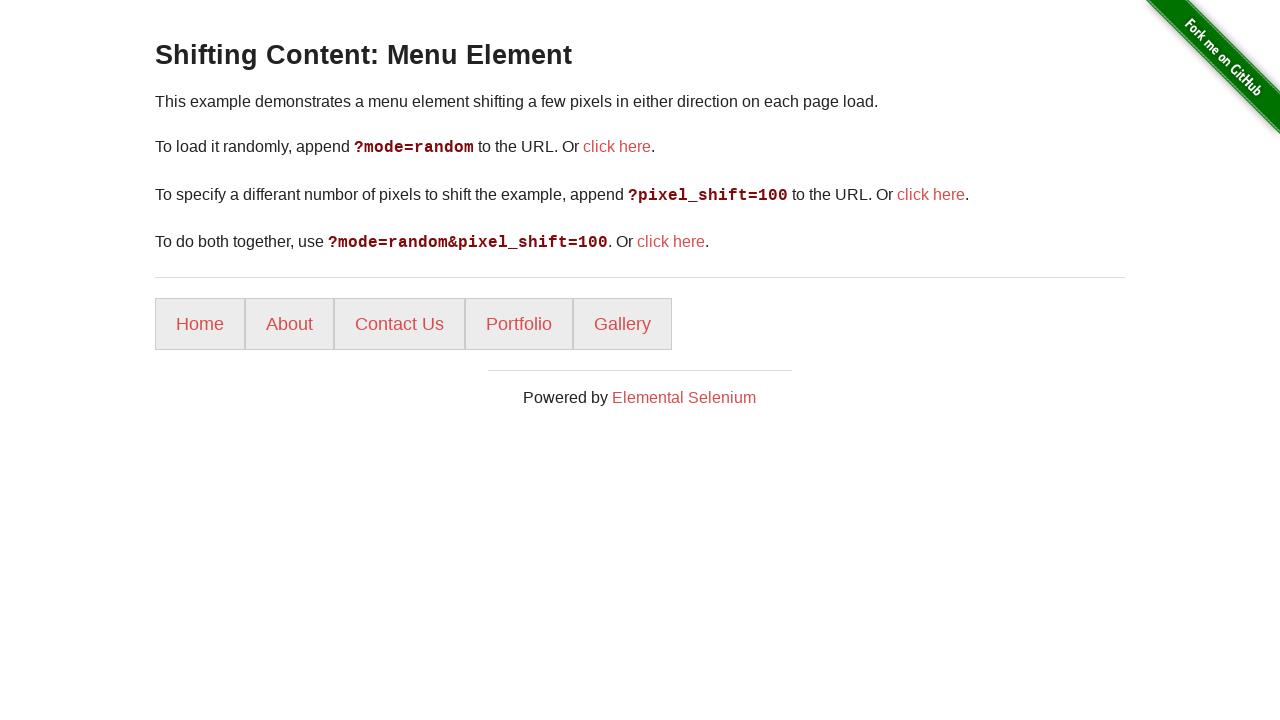